Tests iframe interaction by entering text in a single iframe, then switching to a nested iframe structure and entering text in the inner iframe.

Starting URL: http://demo.automationtesting.in/Frames.html

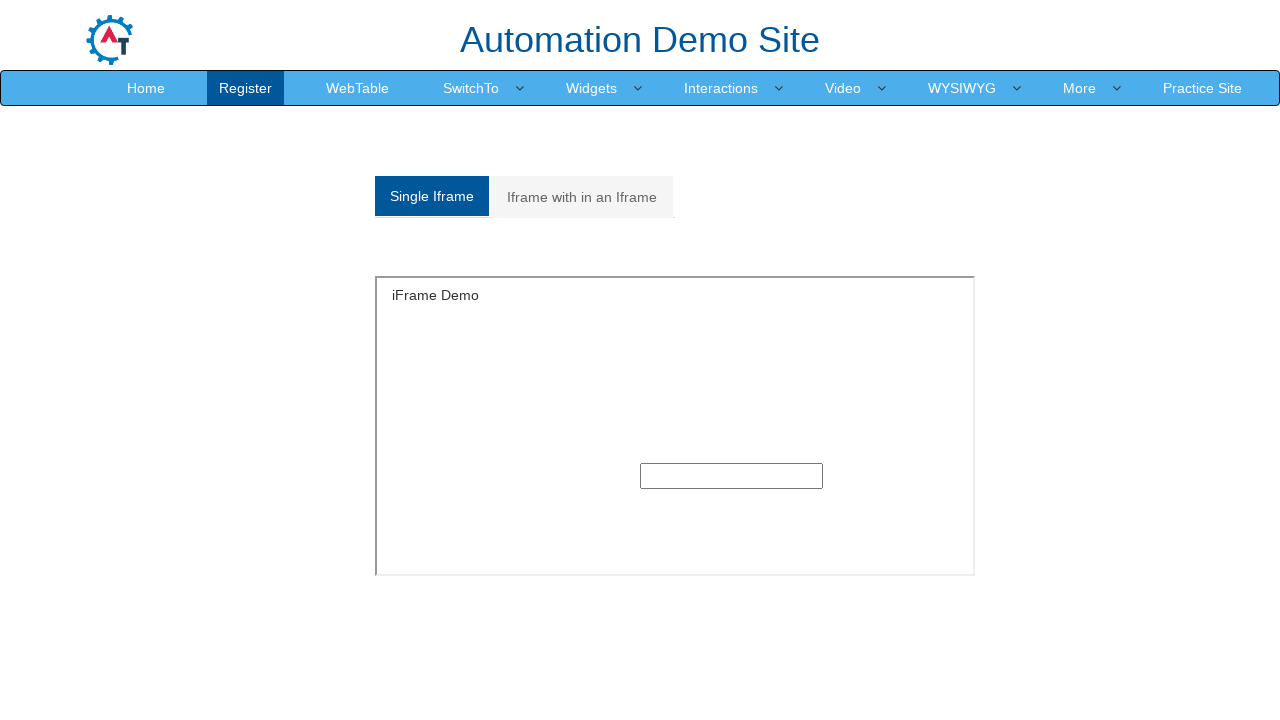

Entered text 'Hey Prabhat' in single iframe input field on iframe[name='SingleFrame'] >> internal:control=enter-frame >> input
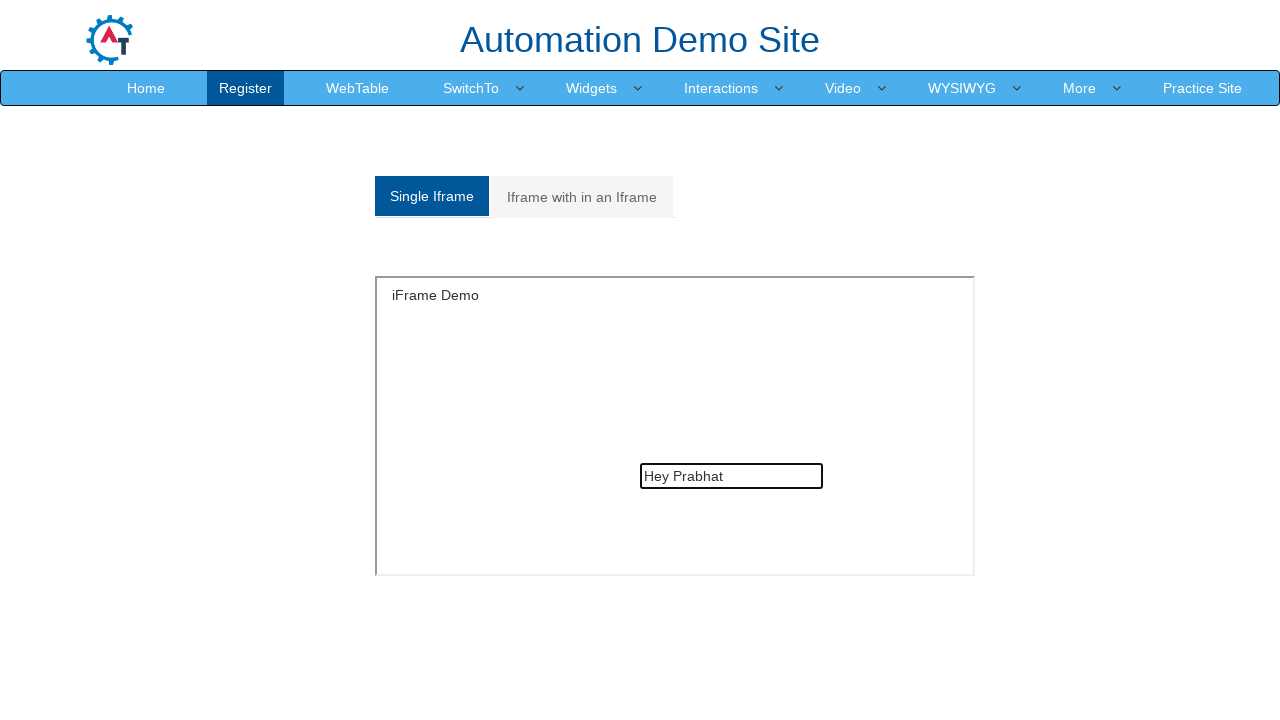

Waited 2000ms
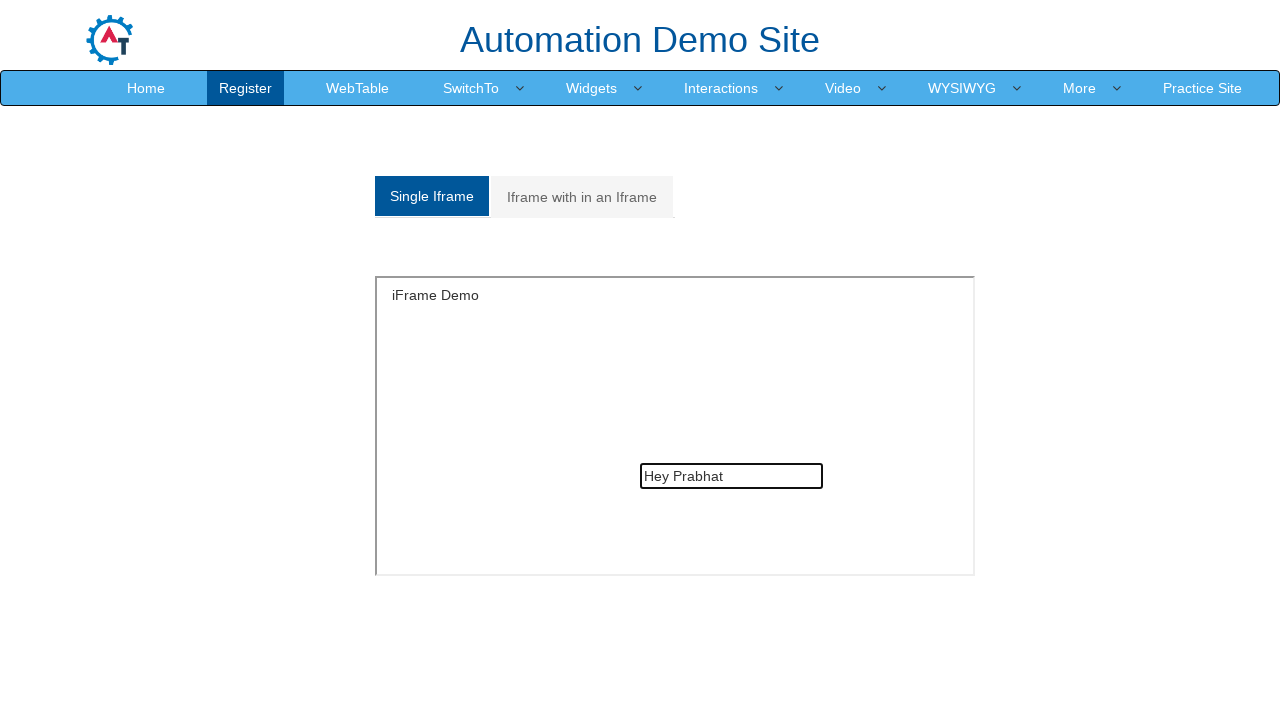

Clicked on 'Multiple' tab to access nested frames section at (582, 197) on a[href='#Multiple']
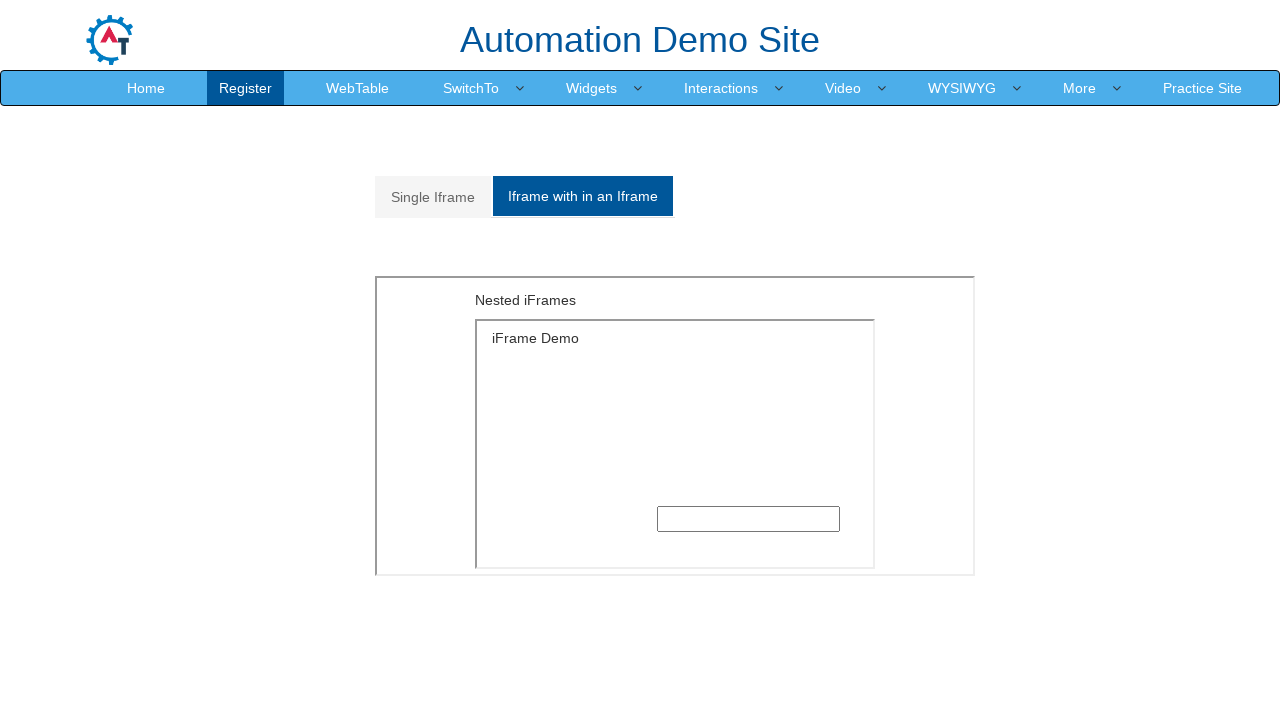

Located nested iframe structure (outer frame and inner frame)
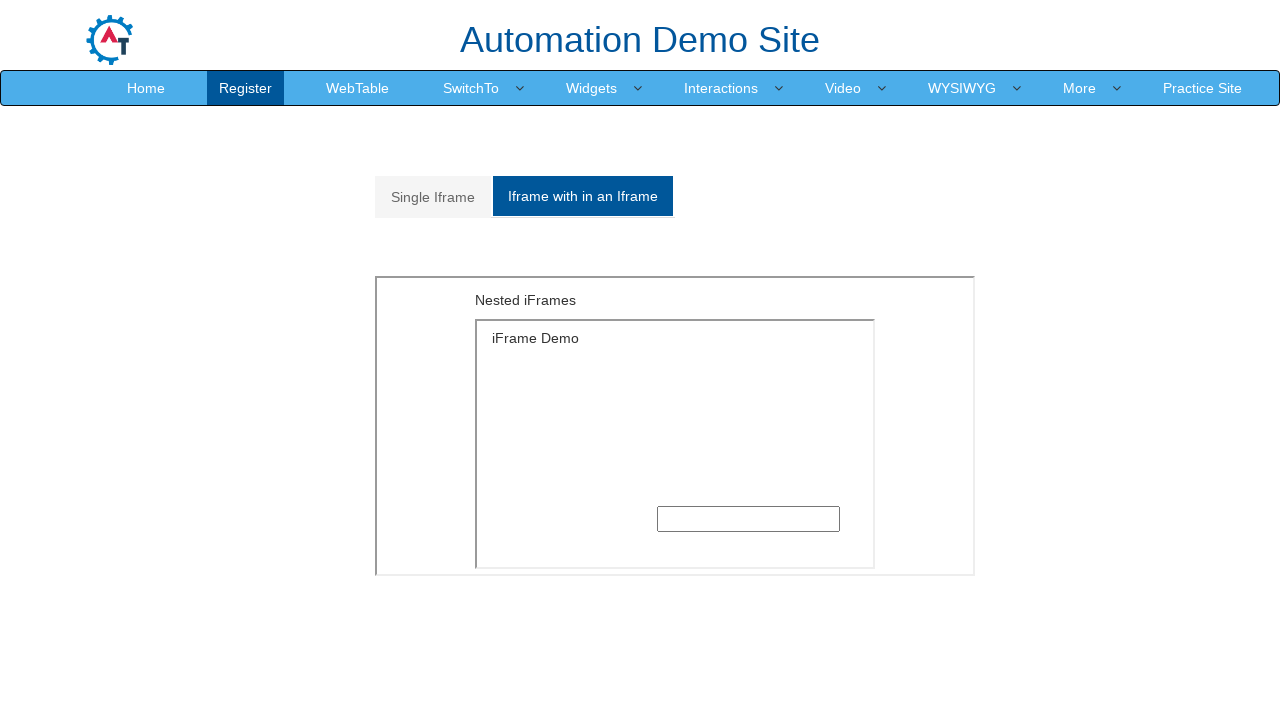

Waited 1000ms before filling nested iframe
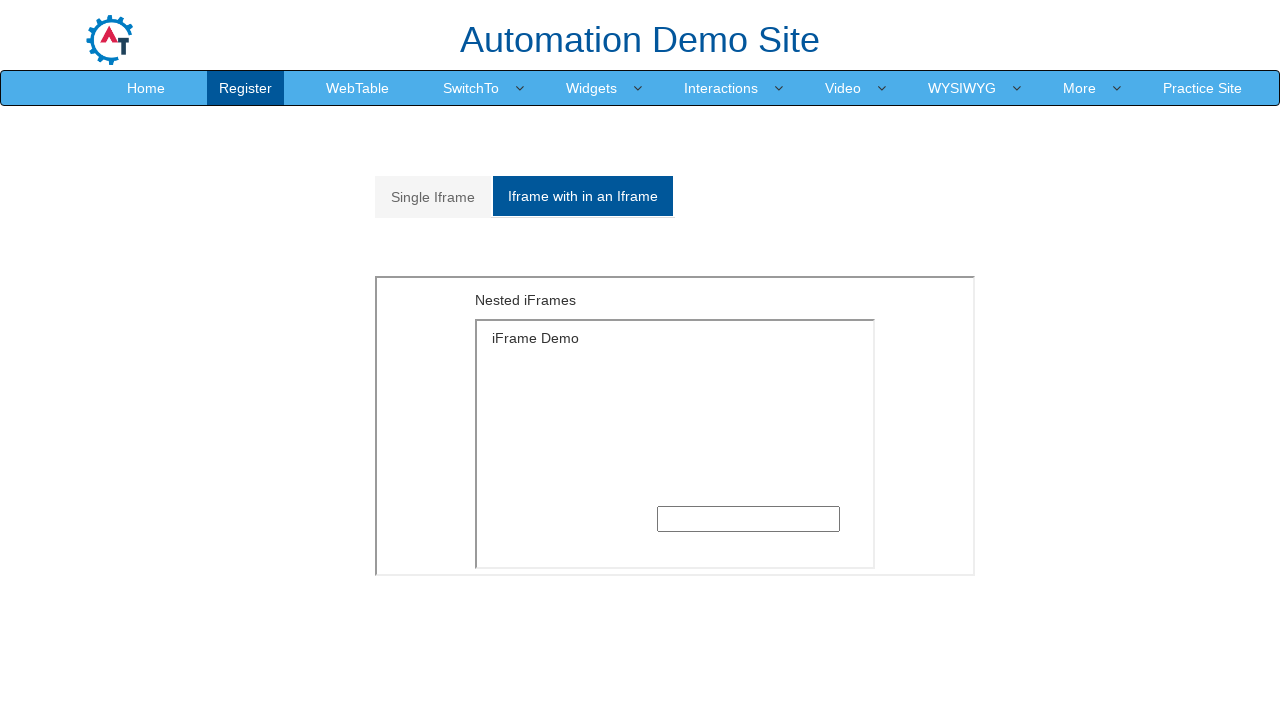

Entered text 'Hey Prabhat' in nested iframe input field on iframe[src='MultipleFrames.html'] >> internal:control=enter-frame >> iframe[src=
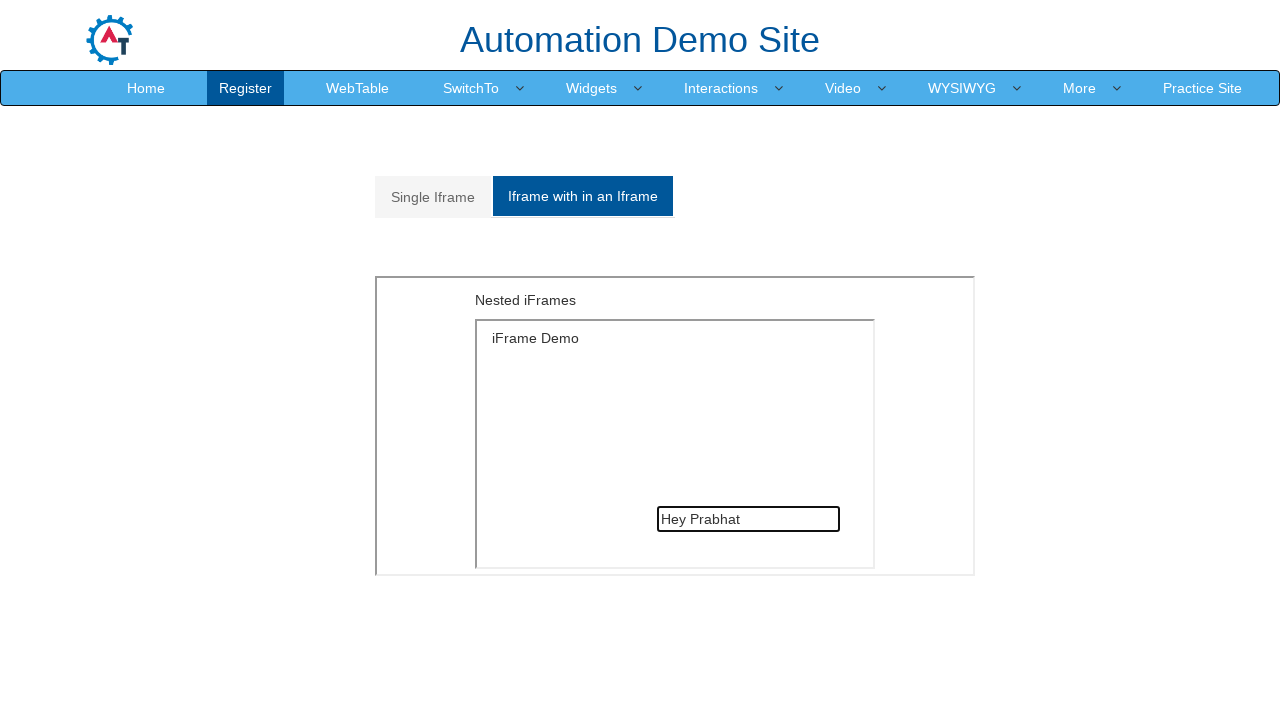

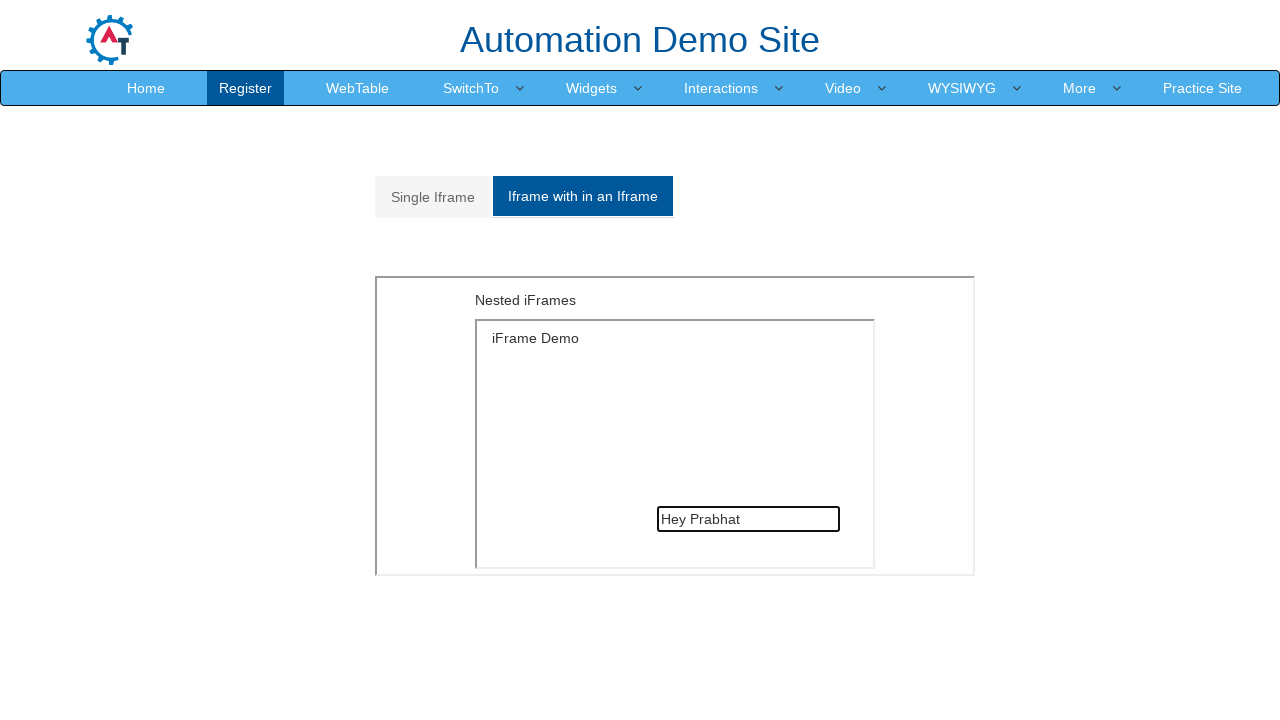